Tests form submission by clicking submit button and verifying success message

Starting URL: https://bonigarcia.dev/selenium-webdriver-java/web-form.html

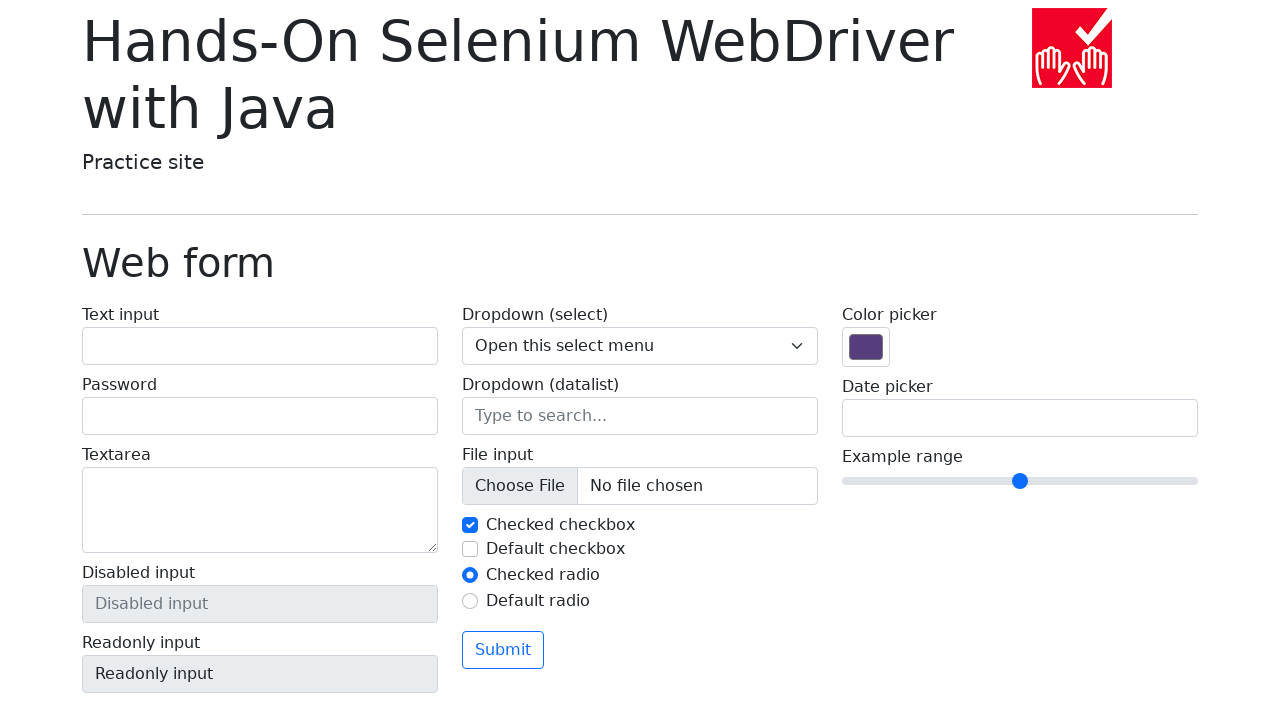

Clicked submit button to submit form at (503, 650) on button[type='submit']
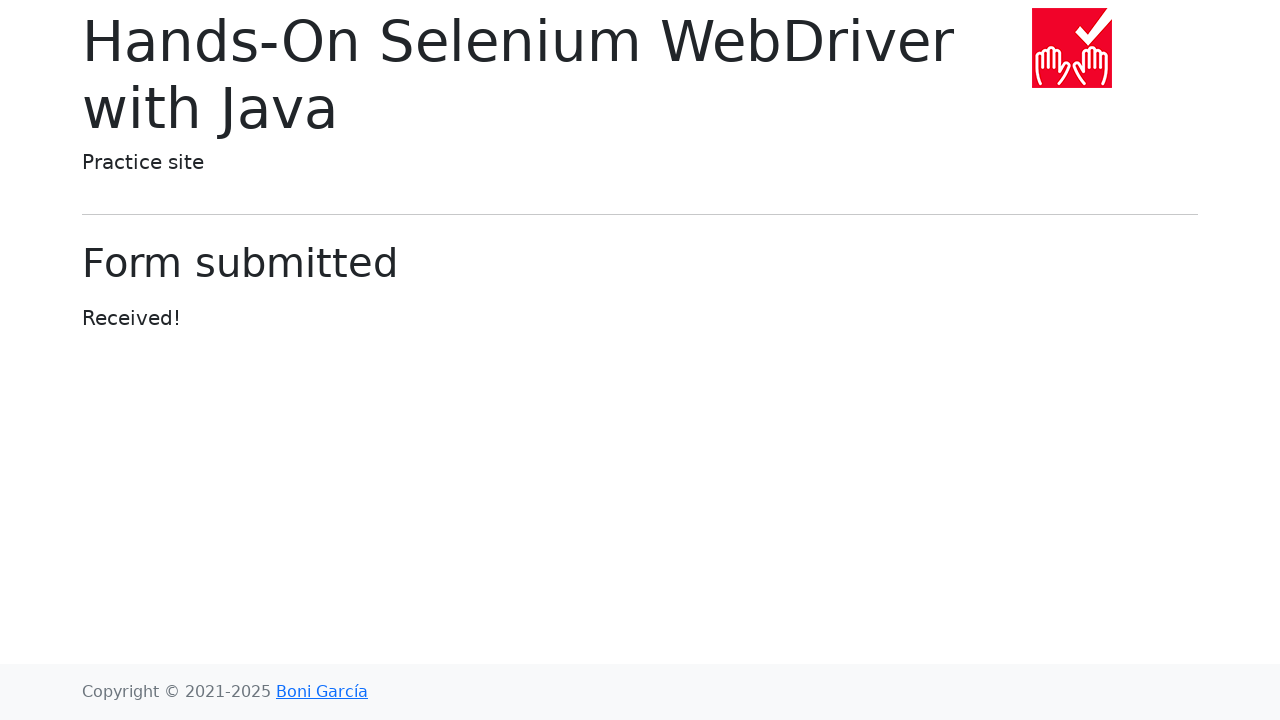

Located form submission success title element
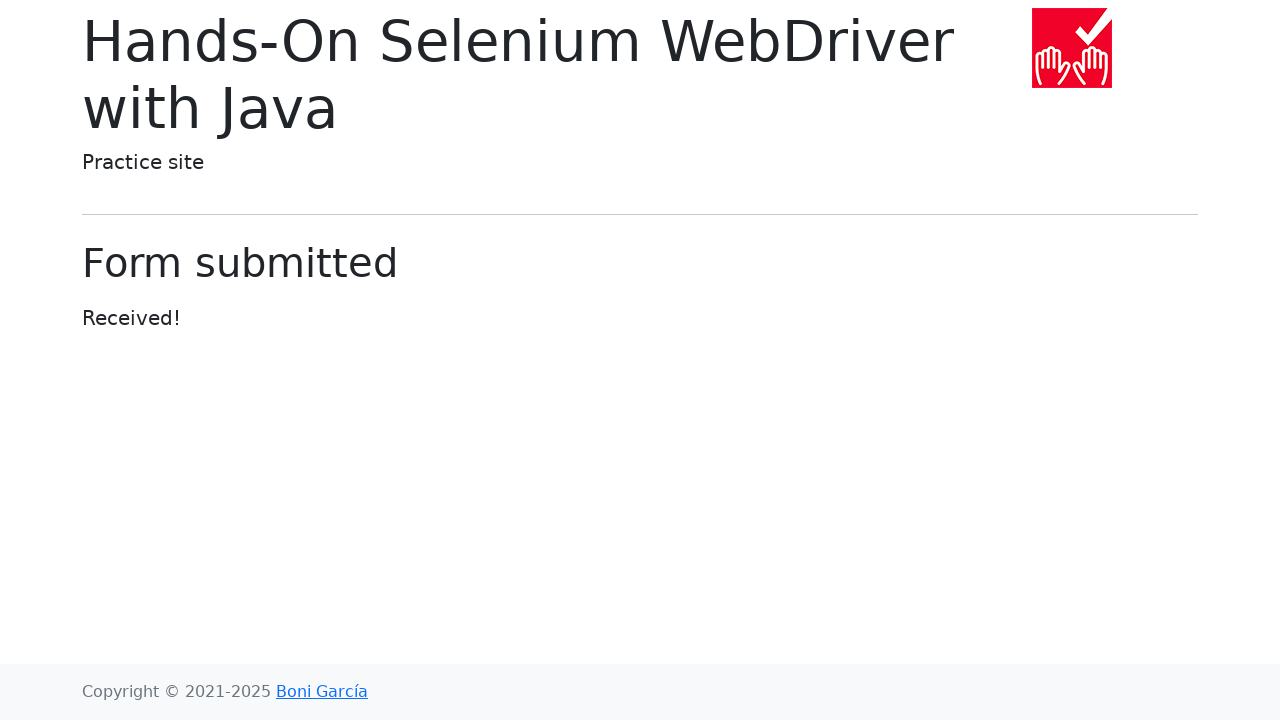

Verified form submitted success title displays 'Form submitted'
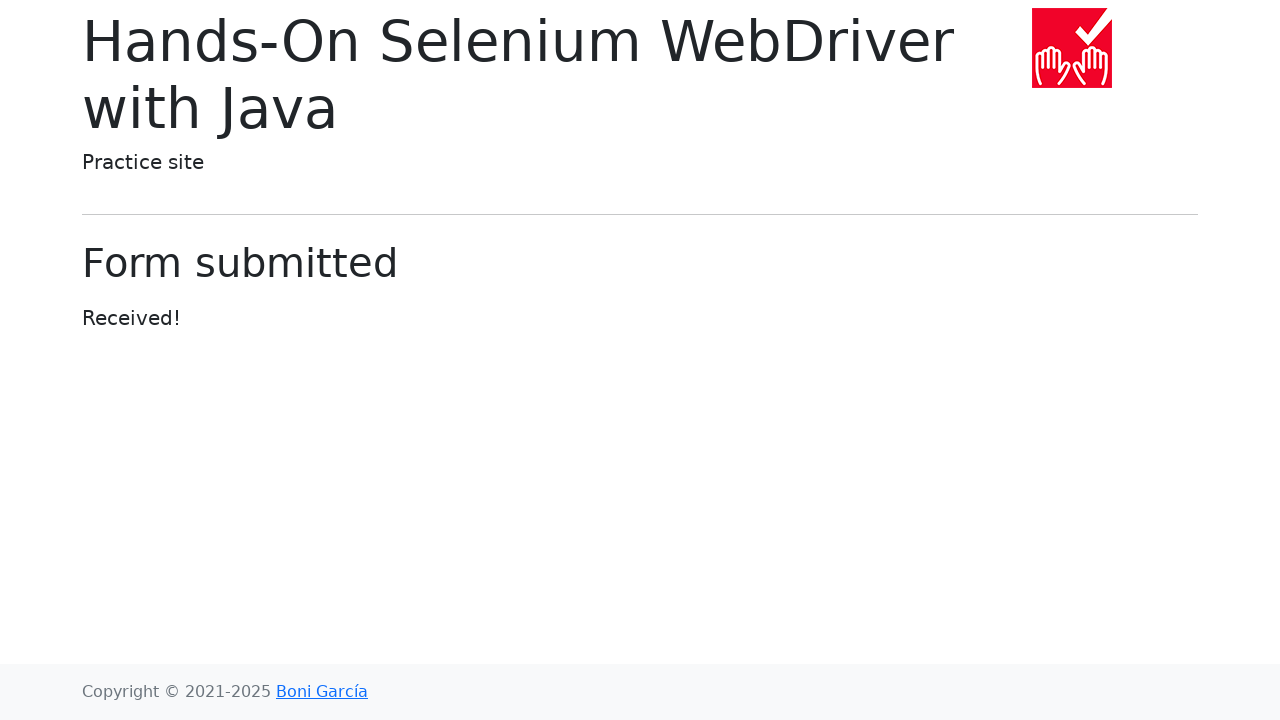

Located form submission success message element
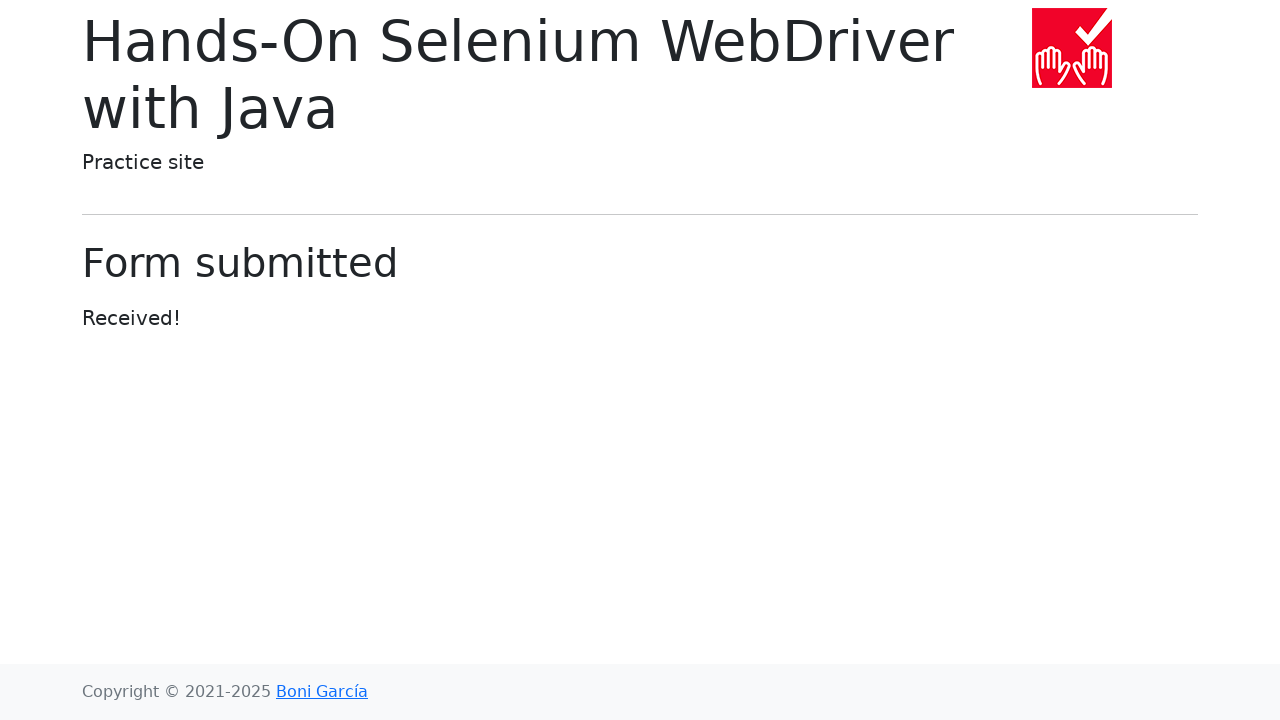

Verified form submission success message displays 'Received!'
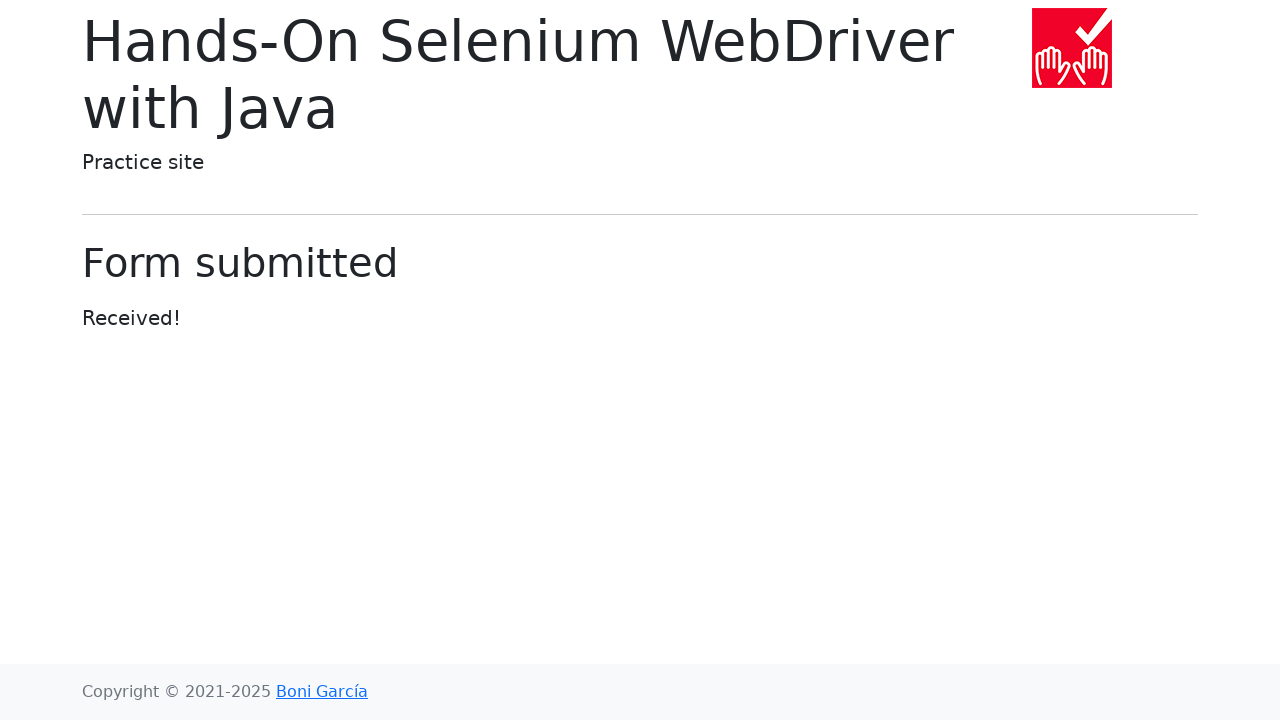

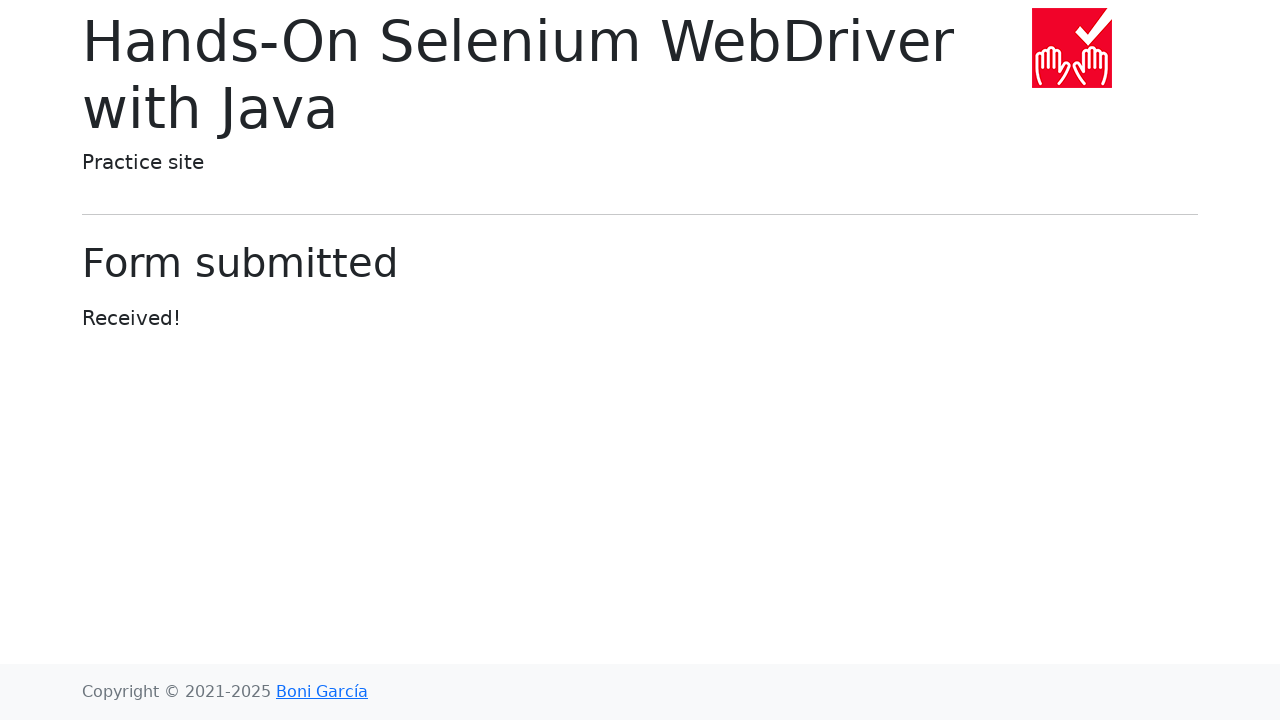